Tests file download functionality by clicking a download button for an Excel file

Starting URL: https://letcode.in/file

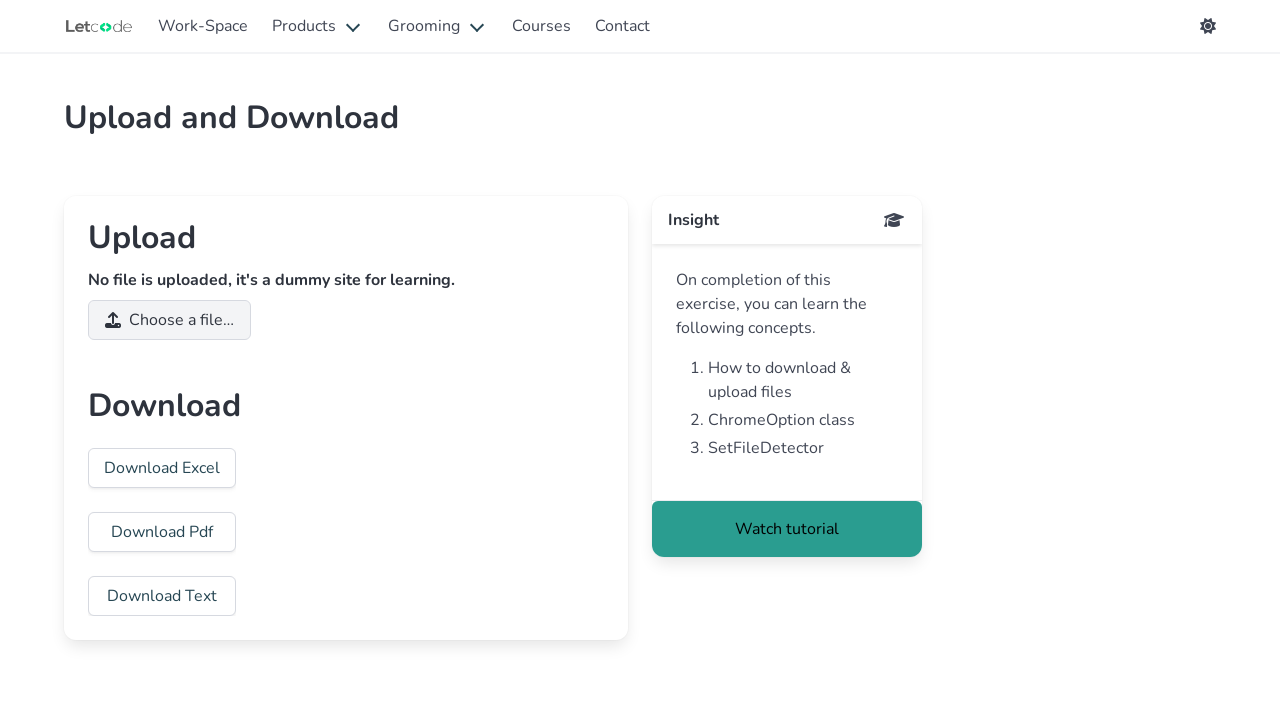

Clicked Excel download button at (162, 468) on #xls
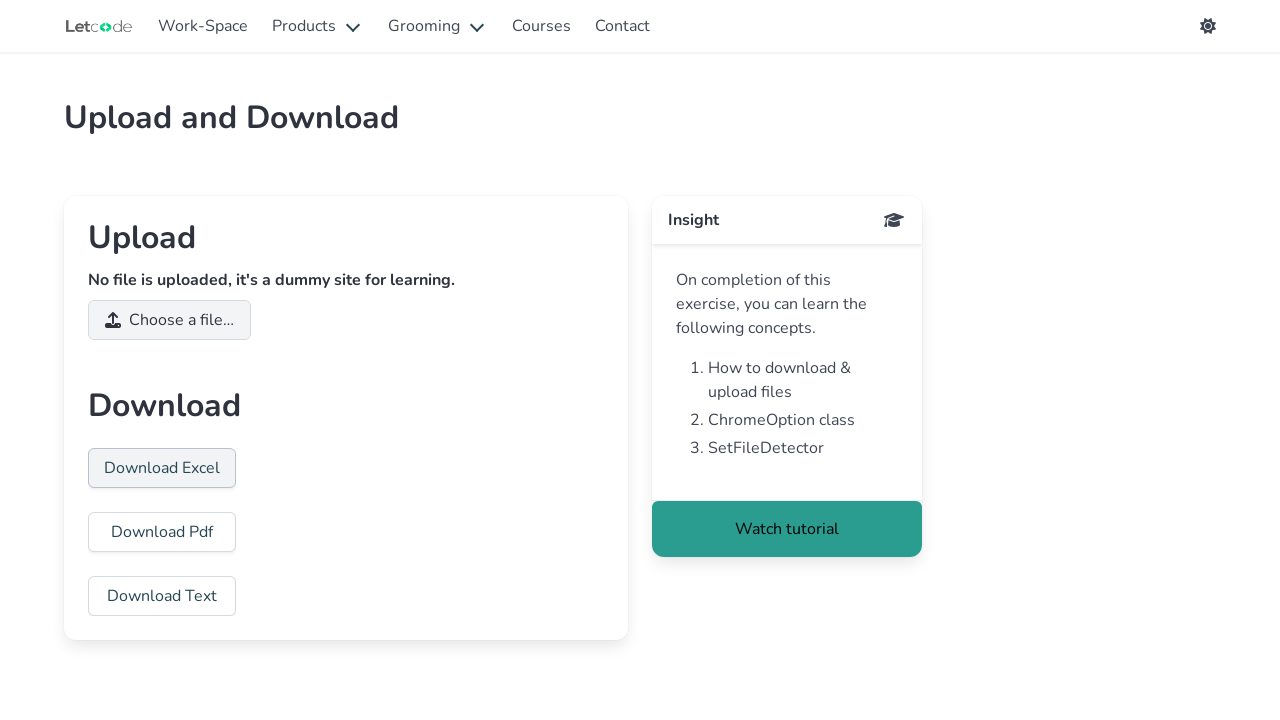

Clicked Excel download button and waited for download to complete at (162, 468) on #xls
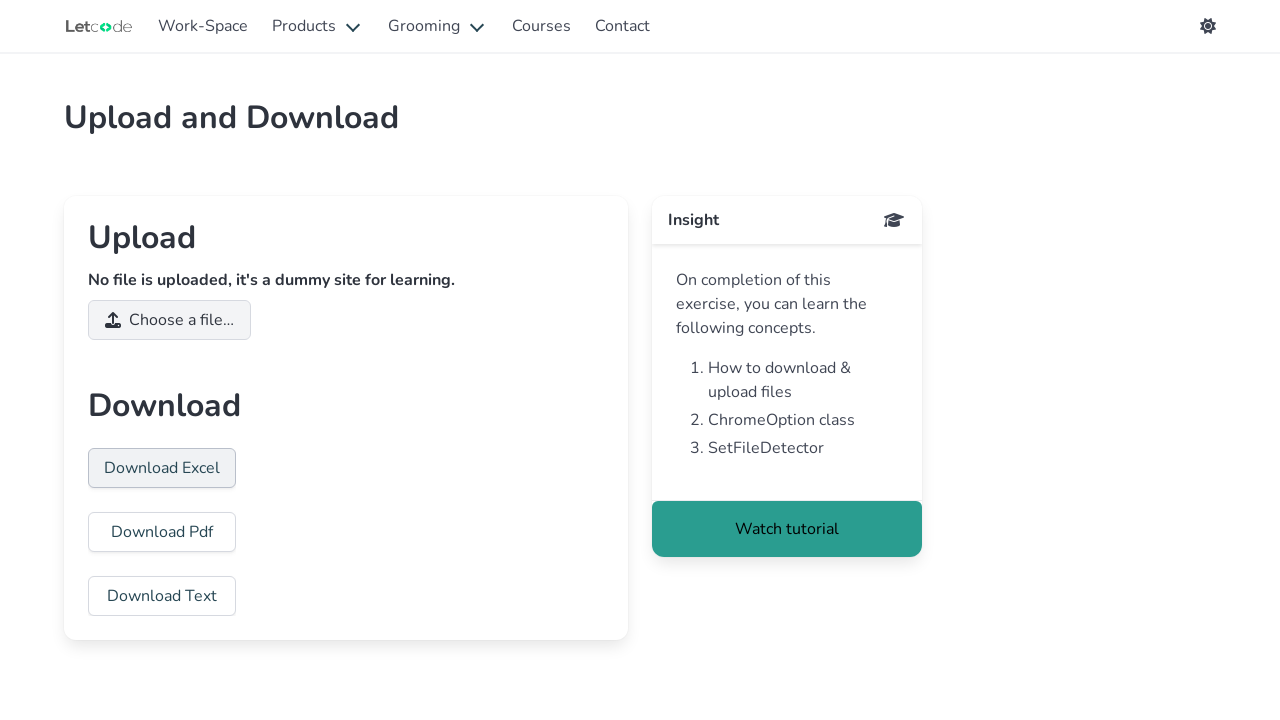

Excel file download completed successfully
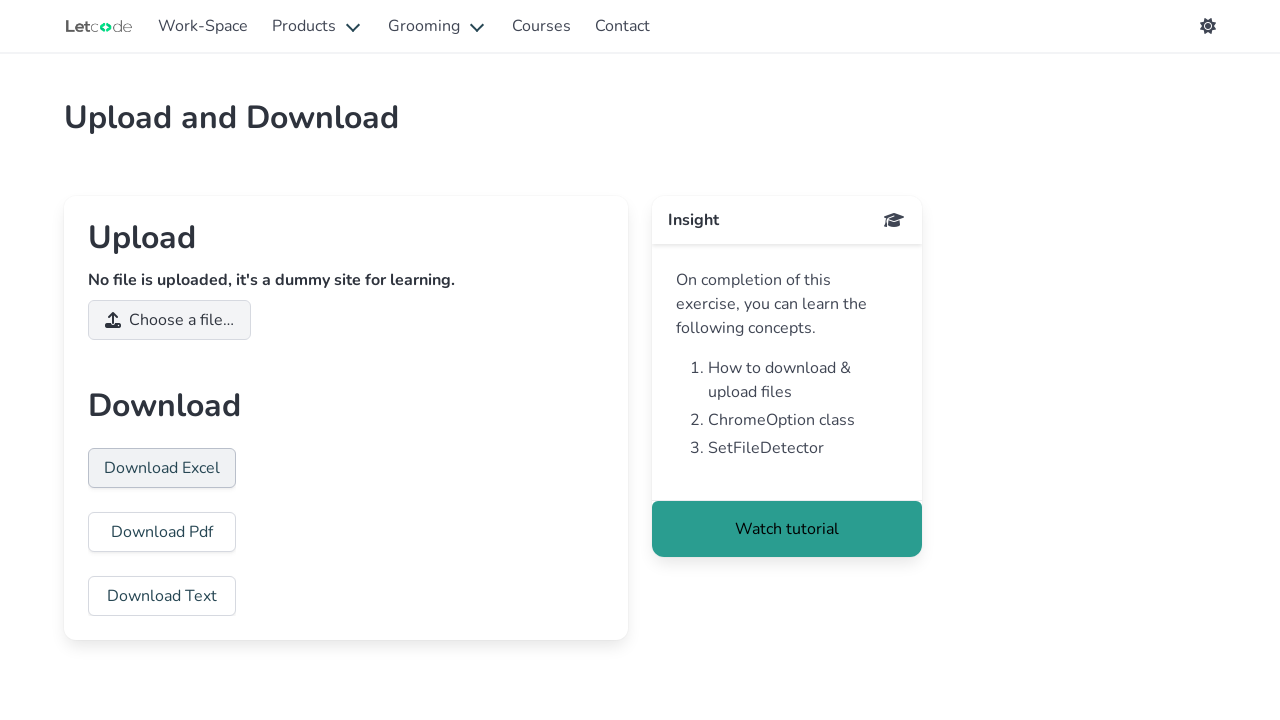

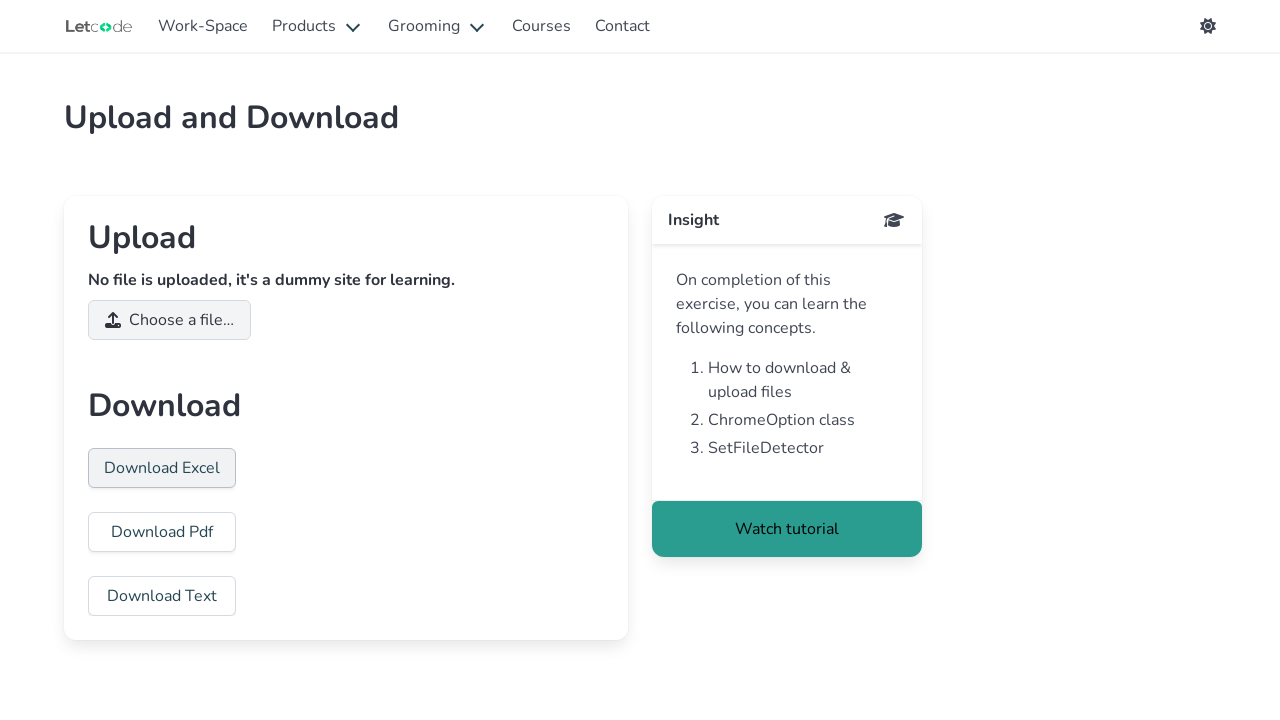